Tests the shopping cart checkout flow by adding an item to cart, proceeding to checkout, applying a promo code, and verifying the promo info message is displayed.

Starting URL: https://rahulshettyacademy.com/seleniumPractise/#/

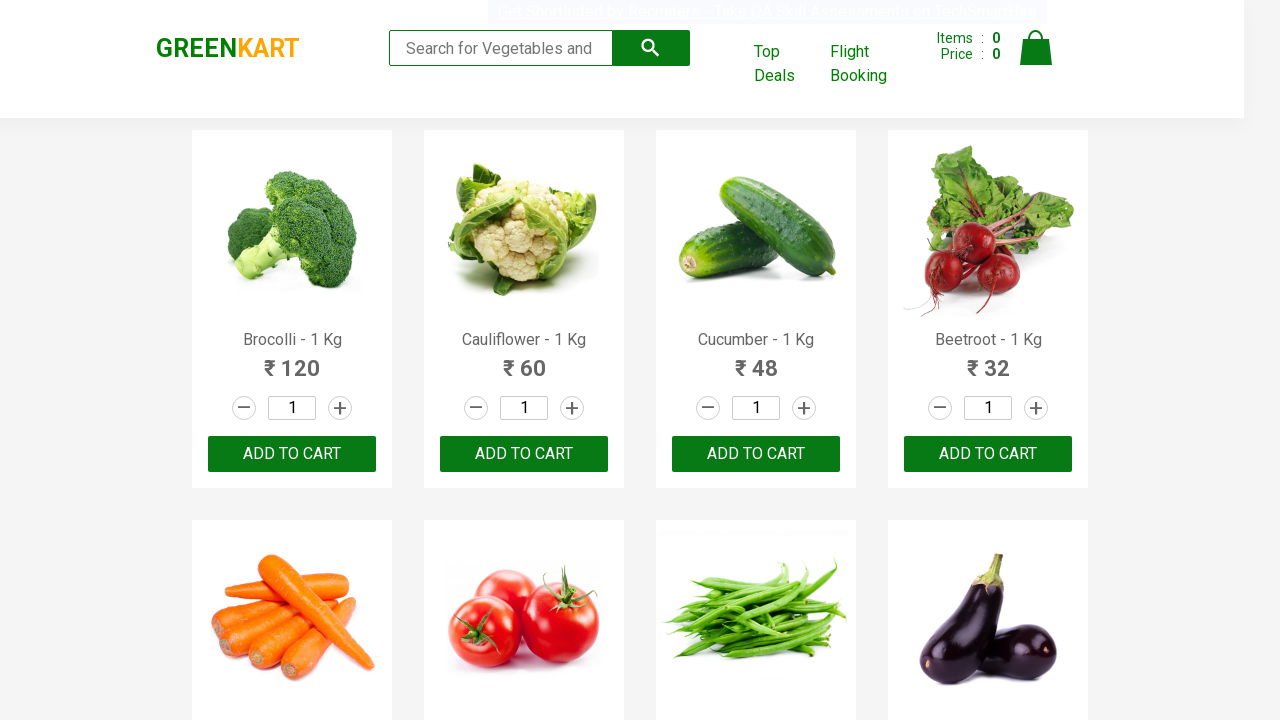

Clicked ADD TO CART button for the first product at (292, 454) on xpath=//button[text()='ADD TO CART']
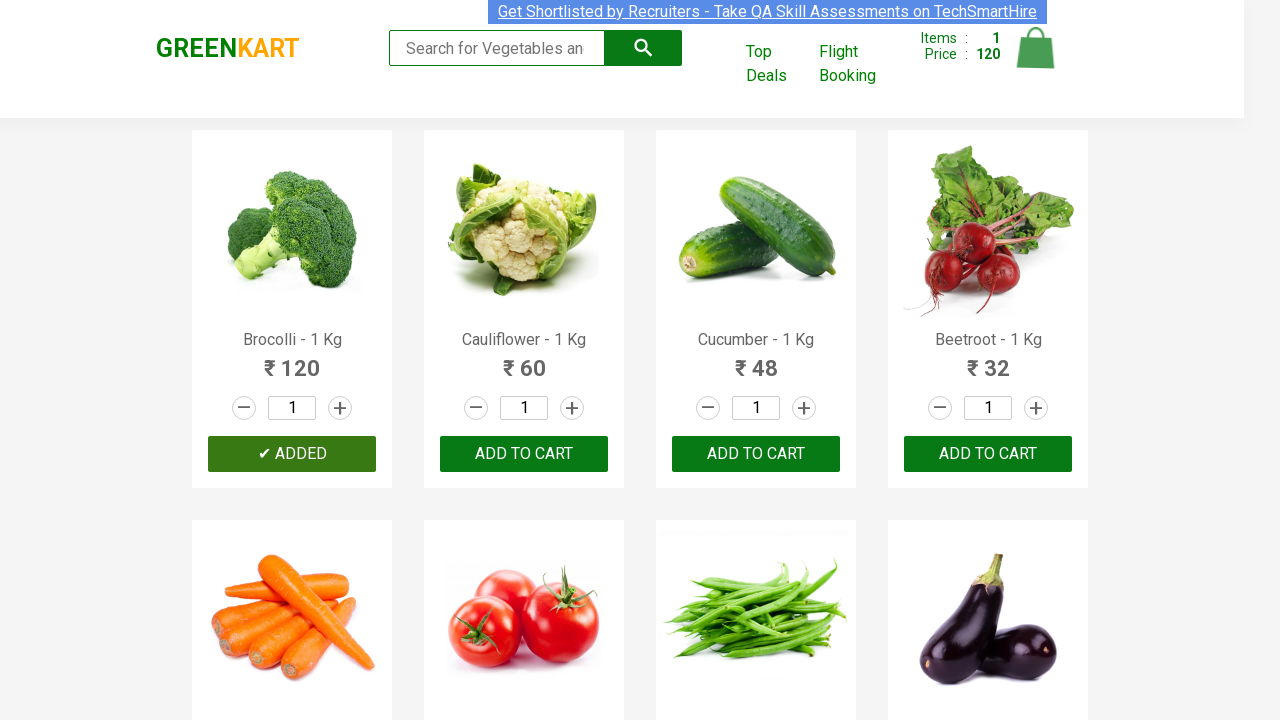

Clicked cart icon to view shopping cart at (1036, 59) on .cart-icon
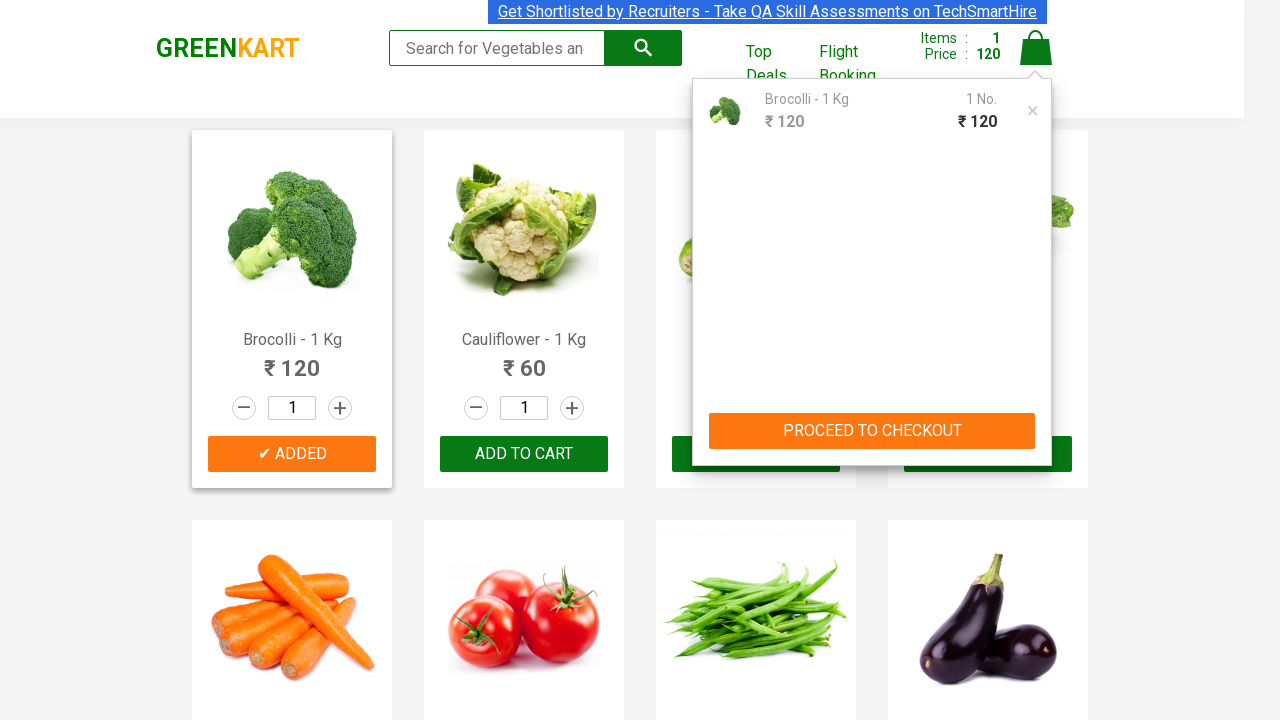

Clicked PROCEED TO CHECKOUT button at (872, 431) on xpath=//button[text()='PROCEED TO CHECKOUT']
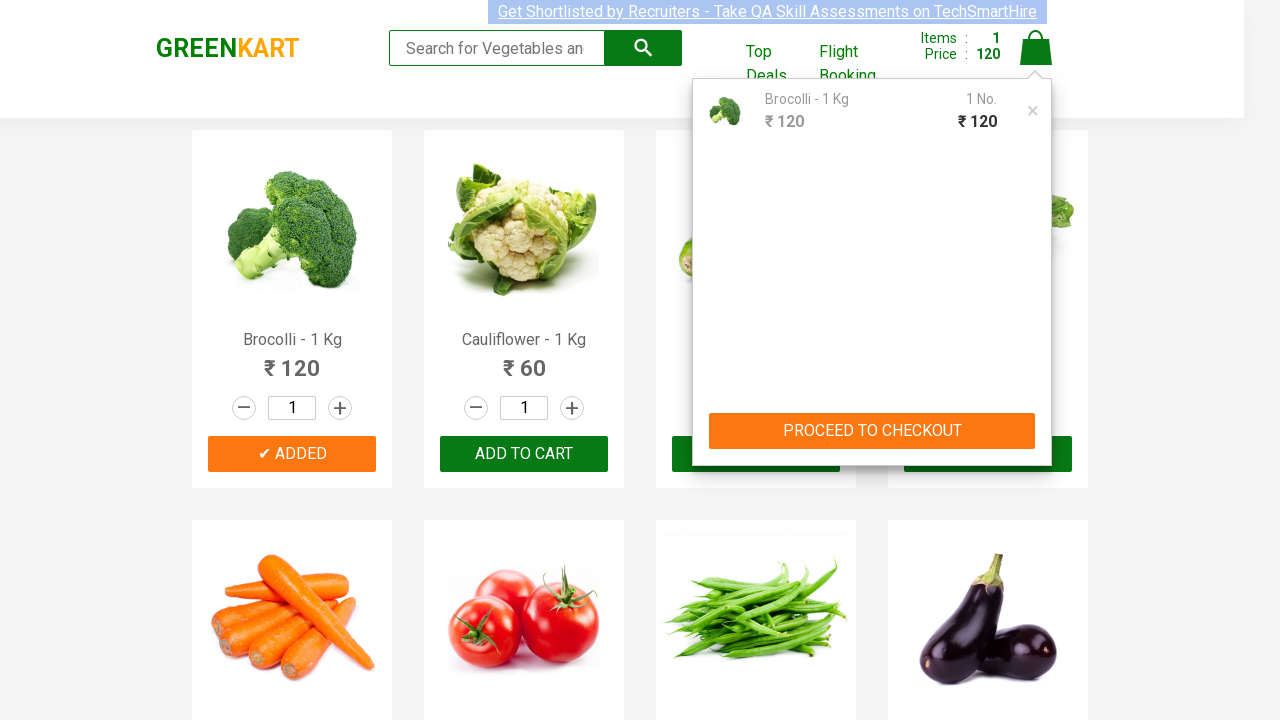

Promo code input field became visible
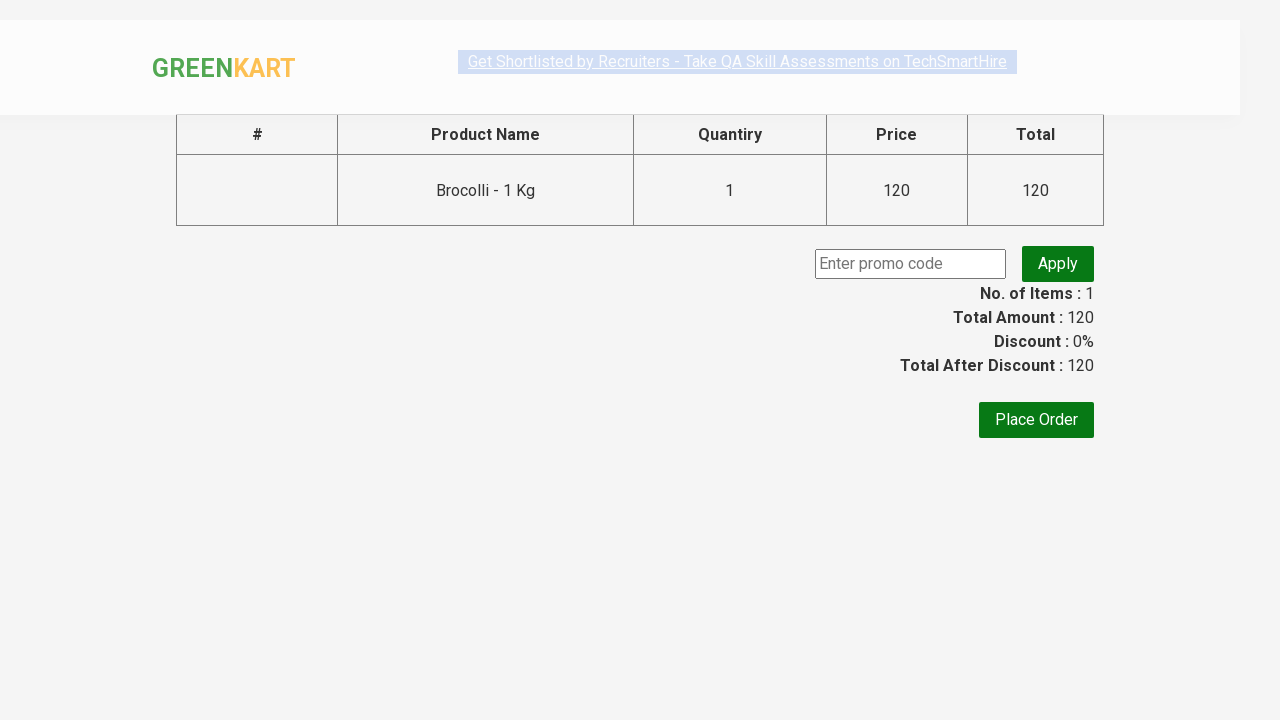

Filled promo code input with 'rahulshettyacademy' on .promoCode
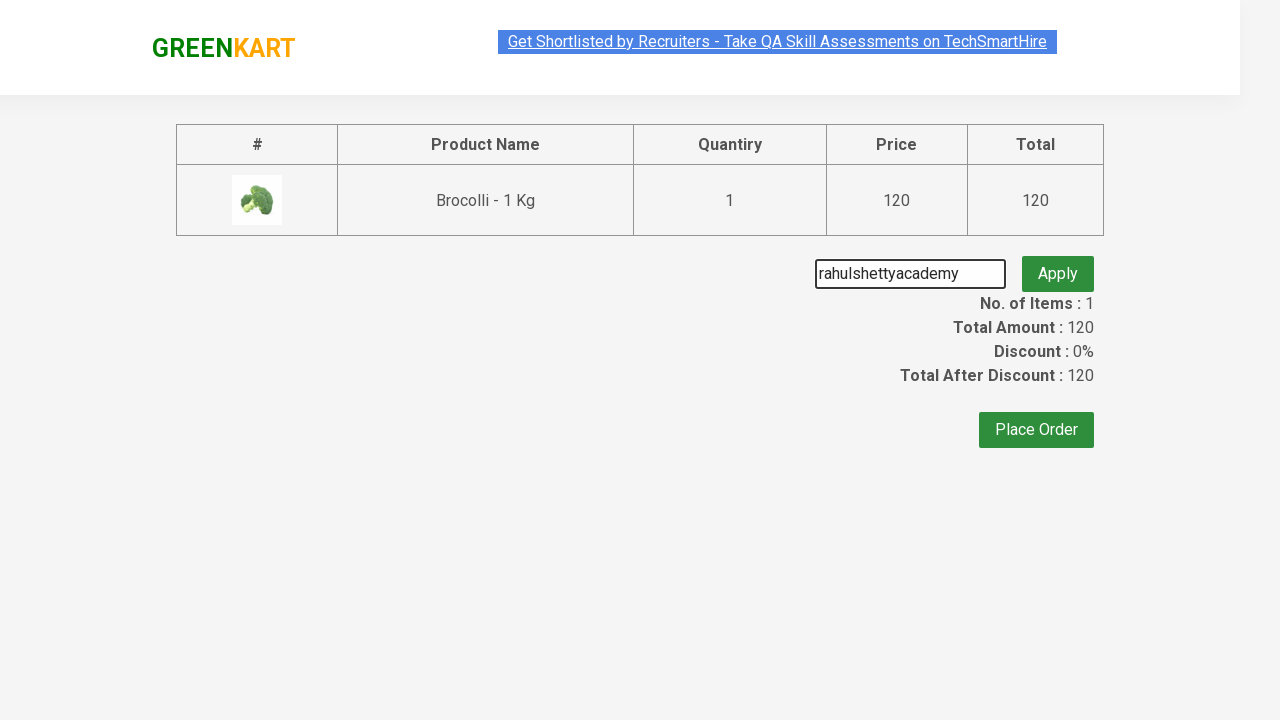

Clicked apply promo button at (1058, 264) on .promoBtn
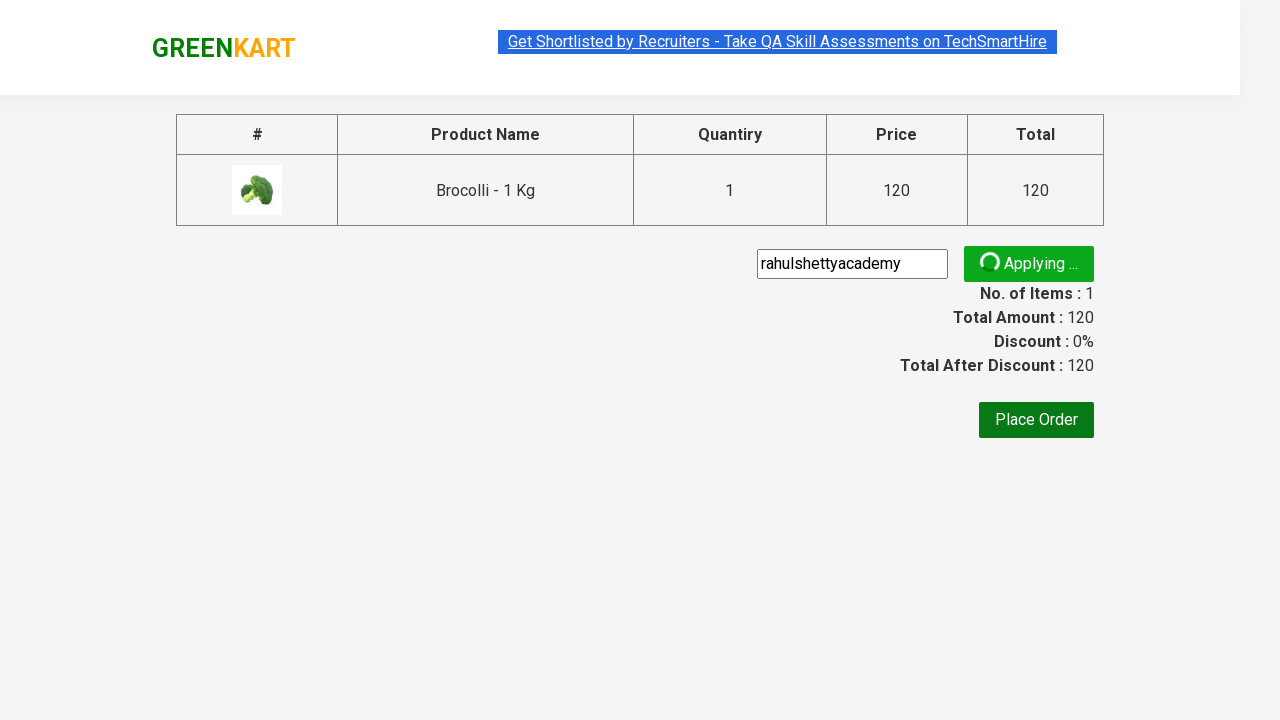

Promo info message appeared confirming promo code was applied
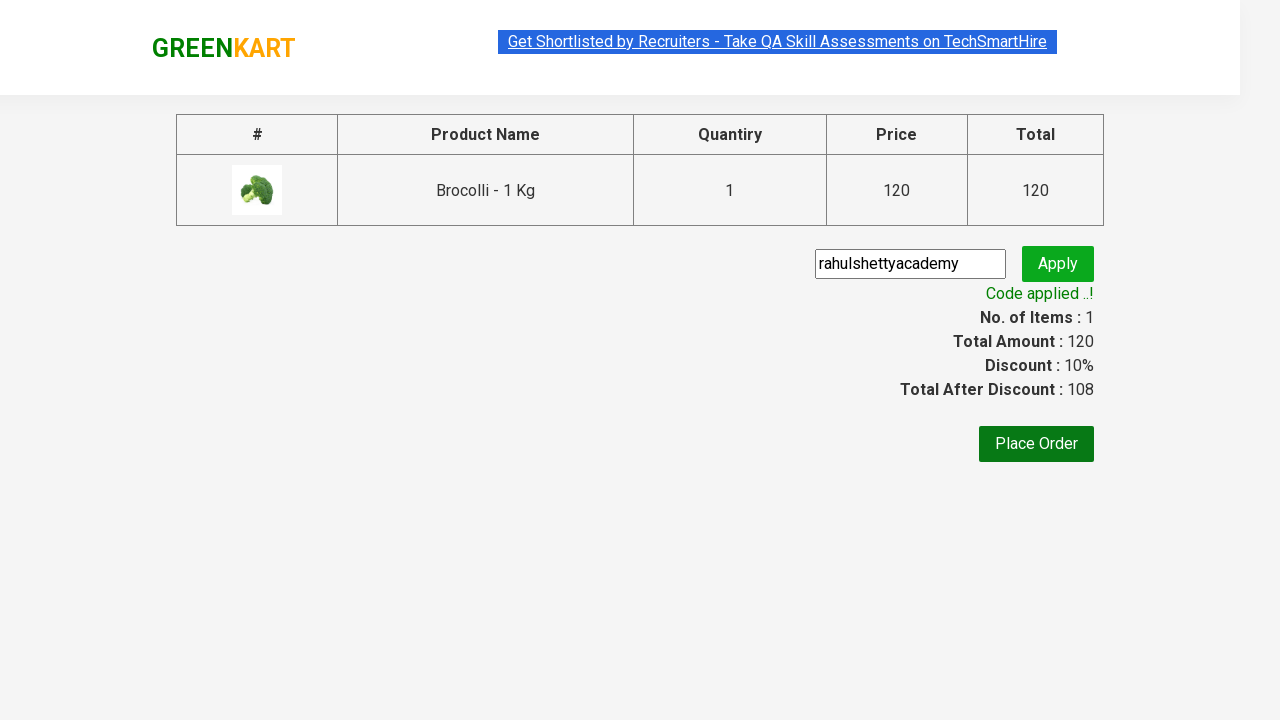

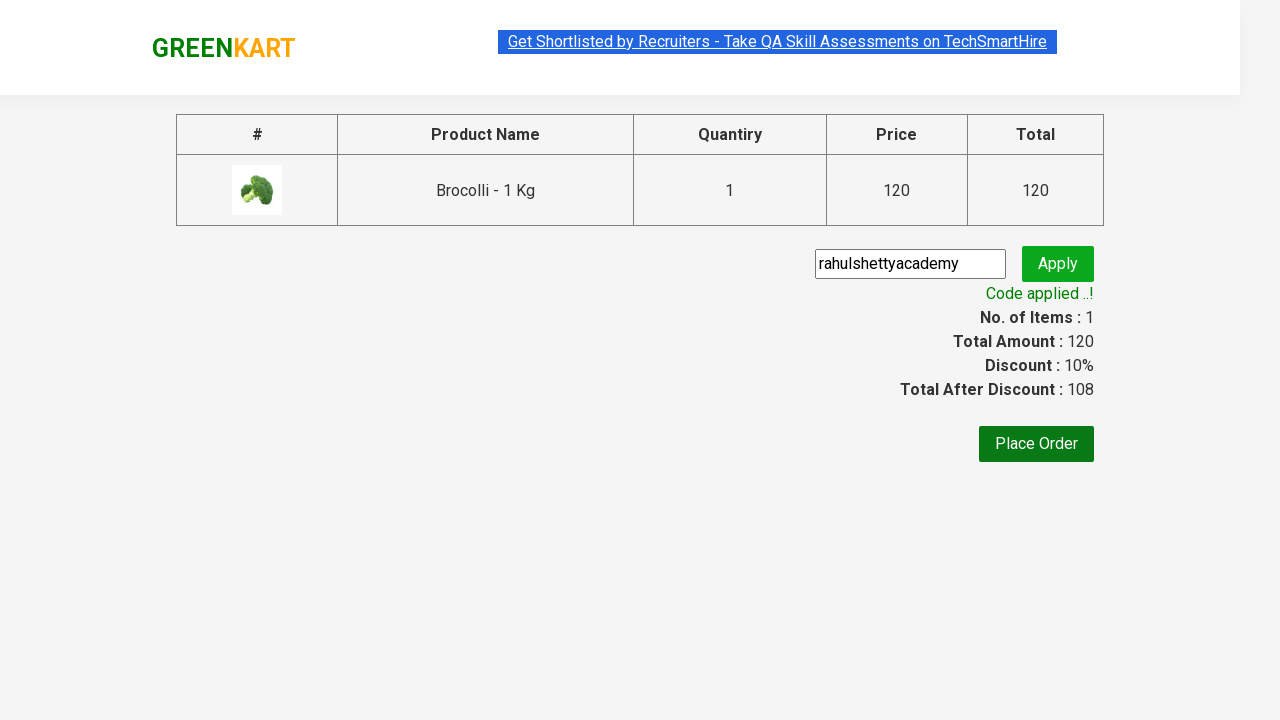